Tests tooltip functionality on jQueryUI demo page by switching to an iframe, hovering over an input element, and verifying the tooltip content appears.

Starting URL: https://jqueryui.com/tooltip/

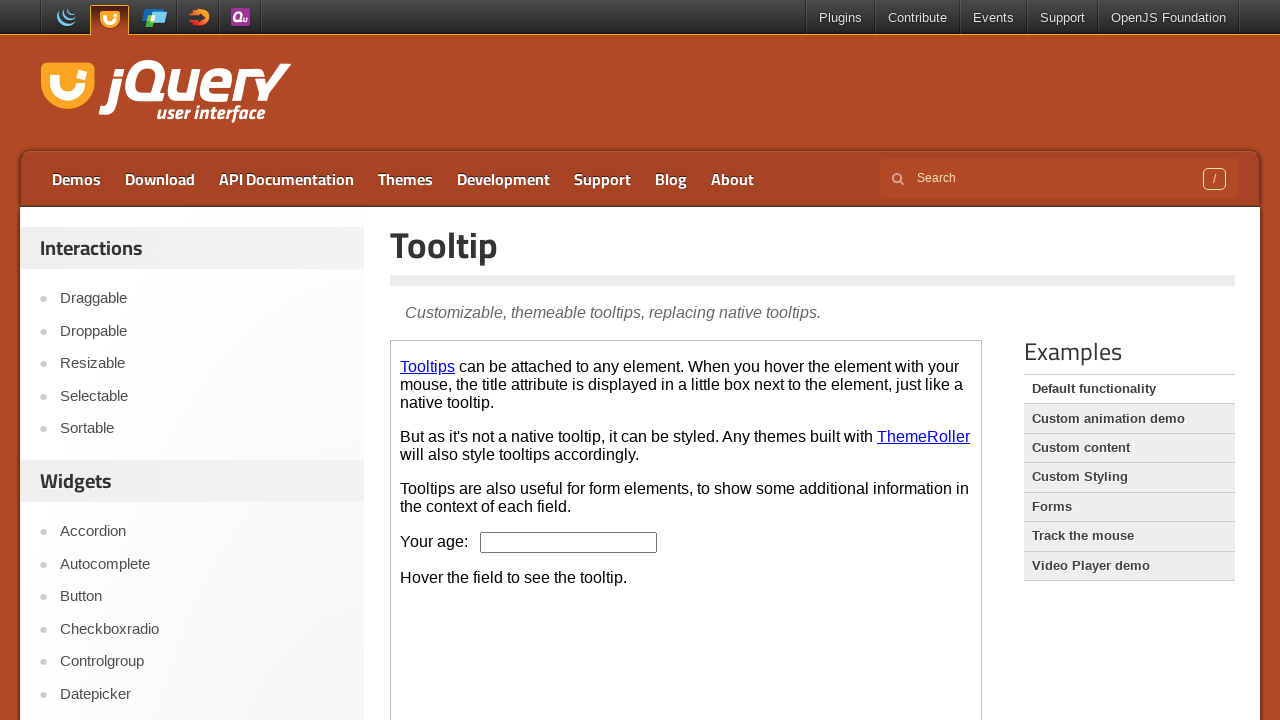

Located first iframe on jQueryUI tooltip demo page
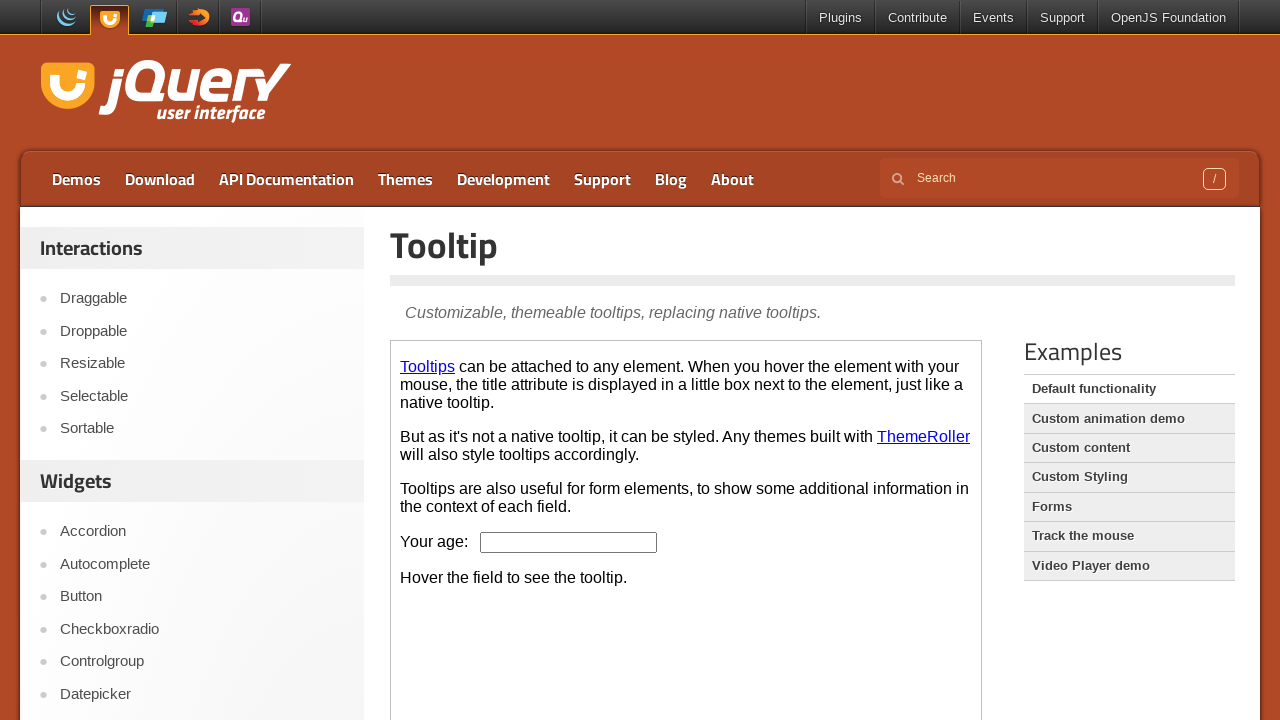

Located age input element within iframe
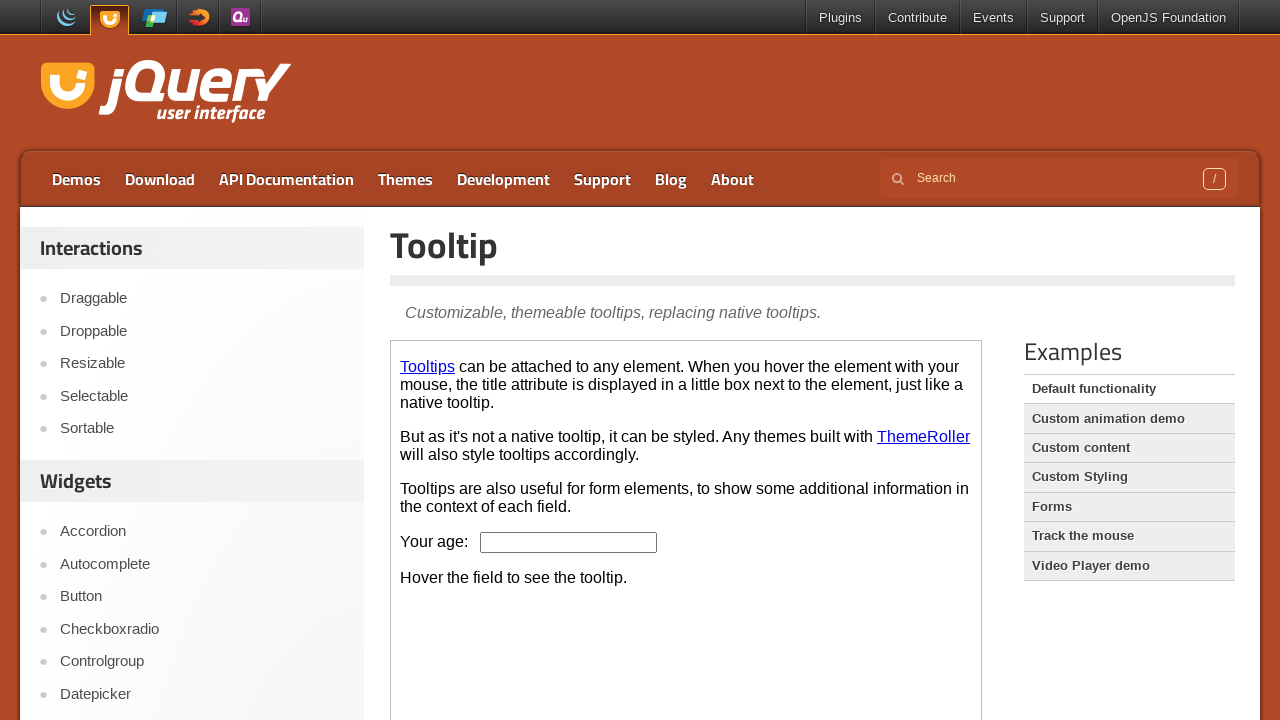

Hovered over age input element to trigger tooltip at (569, 542) on iframe >> nth=0 >> internal:control=enter-frame >> #age
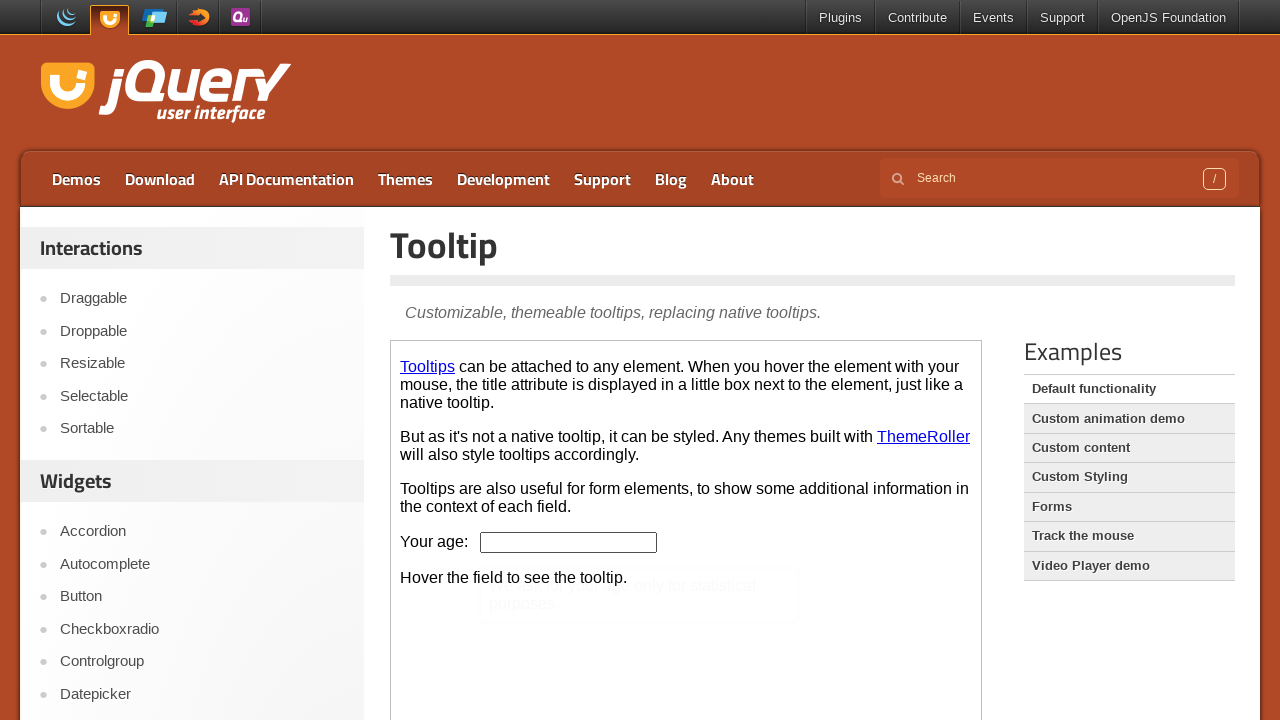

Tooltip content appeared and became visible
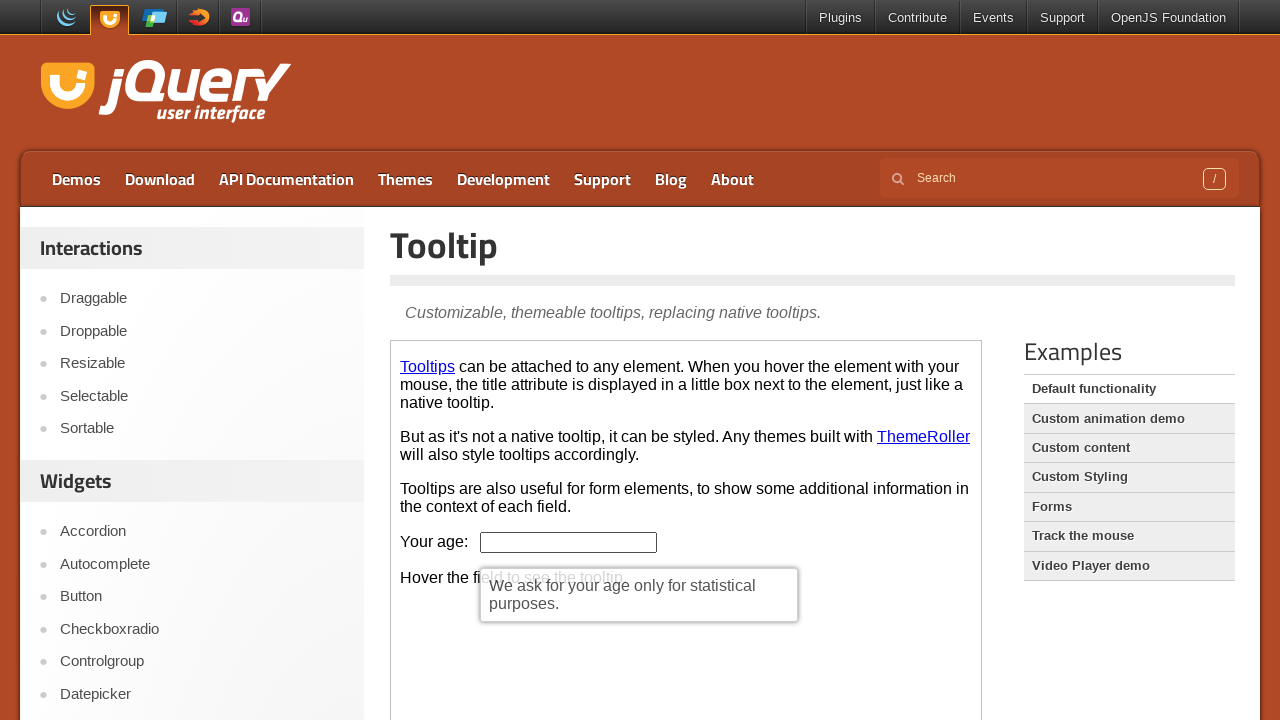

Retrieved tooltip text: 'We ask for your age only for statistical purposes.'
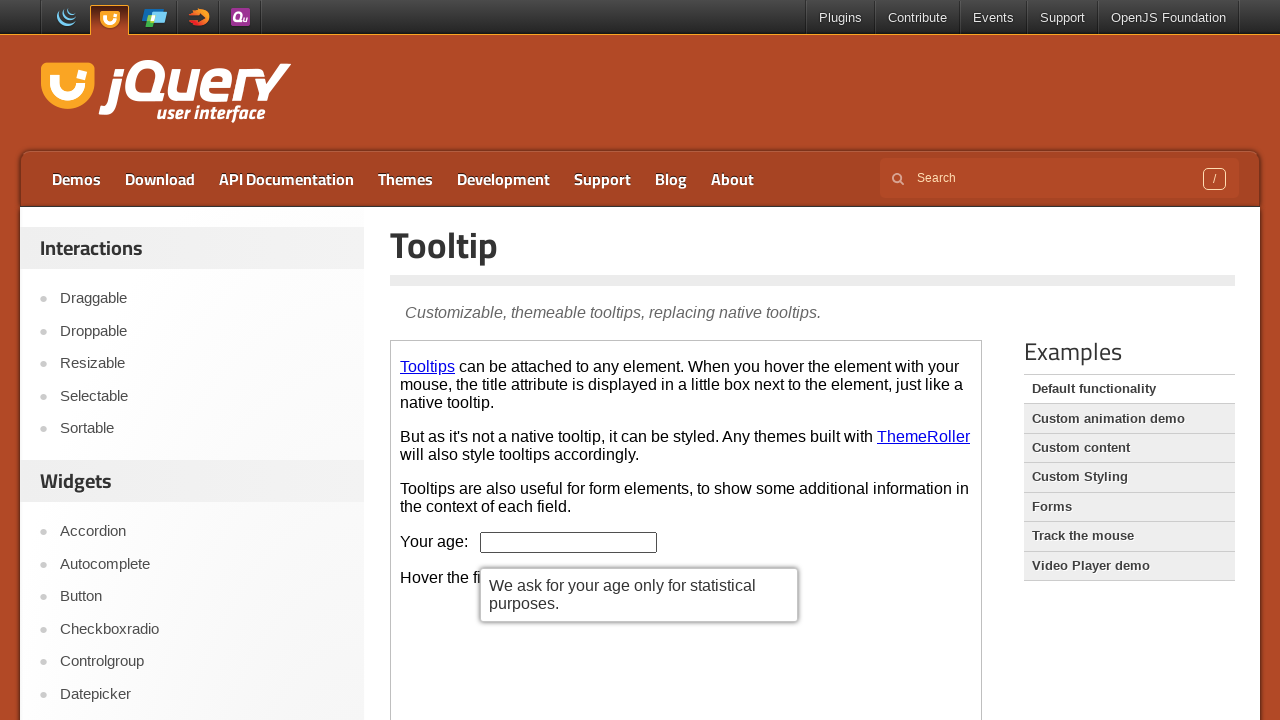

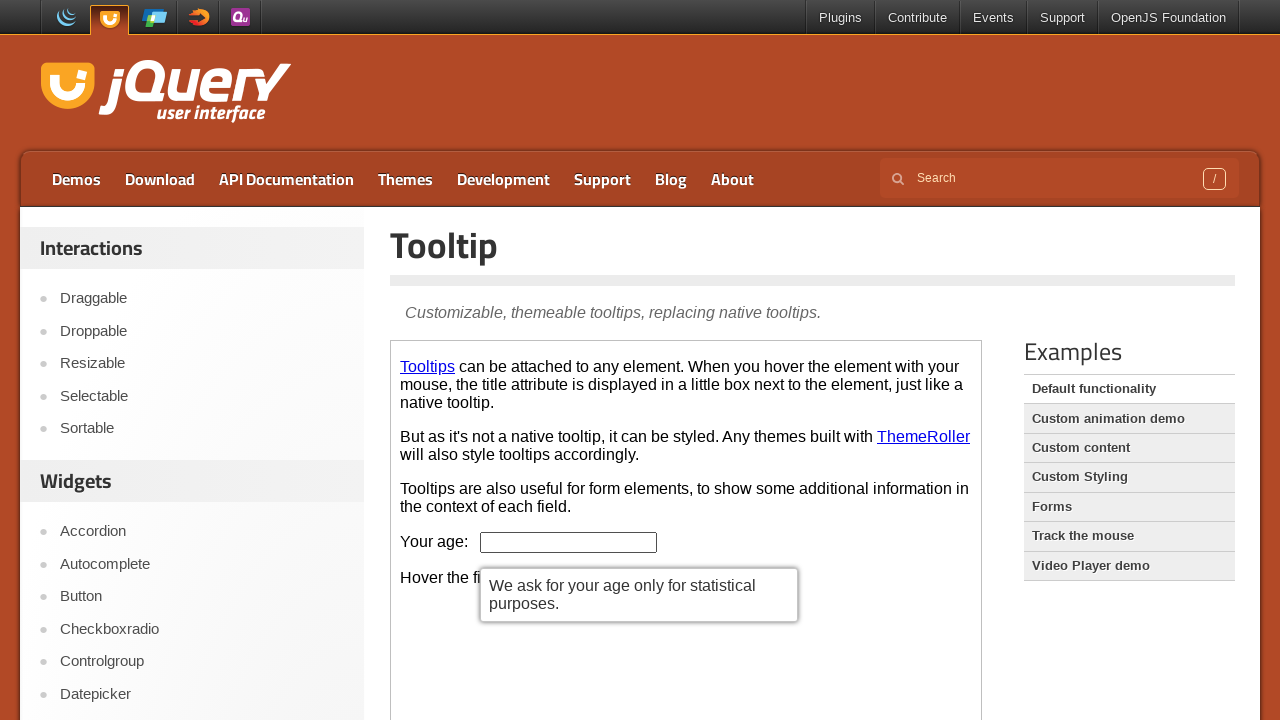